Tests mouse hover functionality by hovering over a "Mouse Hover" element to reveal a dropdown menu, then clicking the "Reload" link option.

Starting URL: https://rahulshettyacademy.com/AutomationPractice/#/

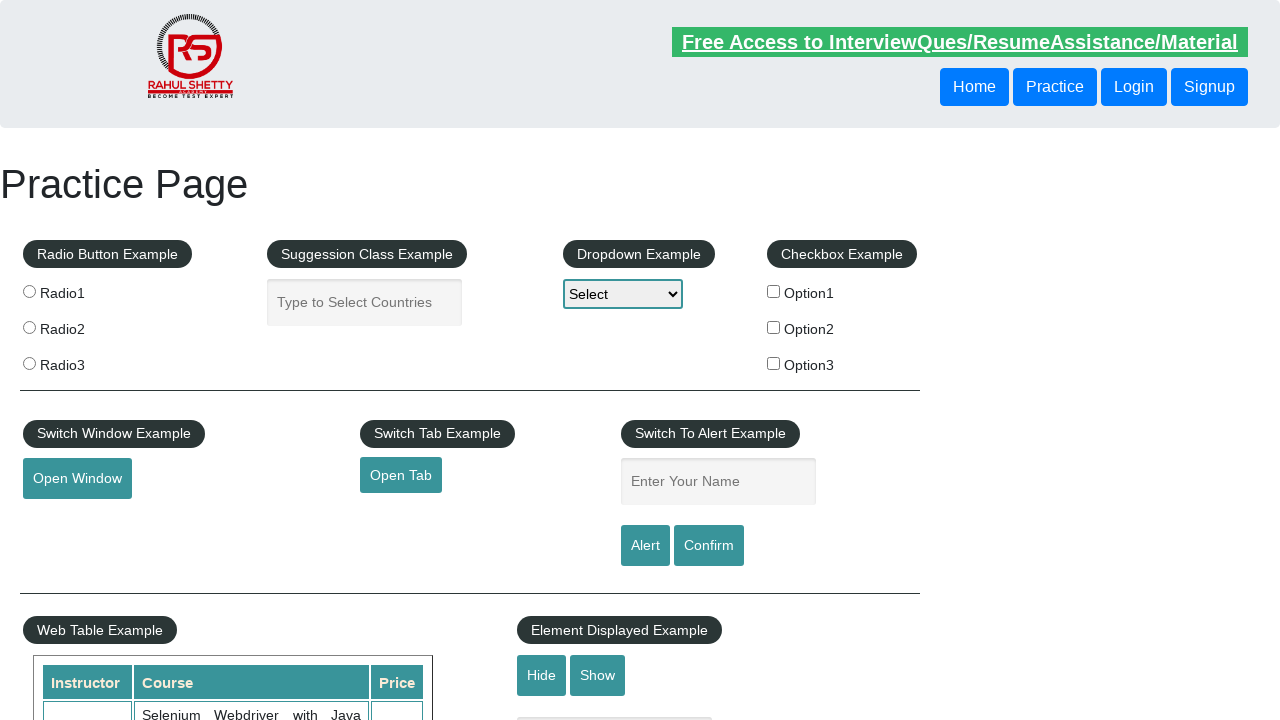

Navigated to AutomationPractice page
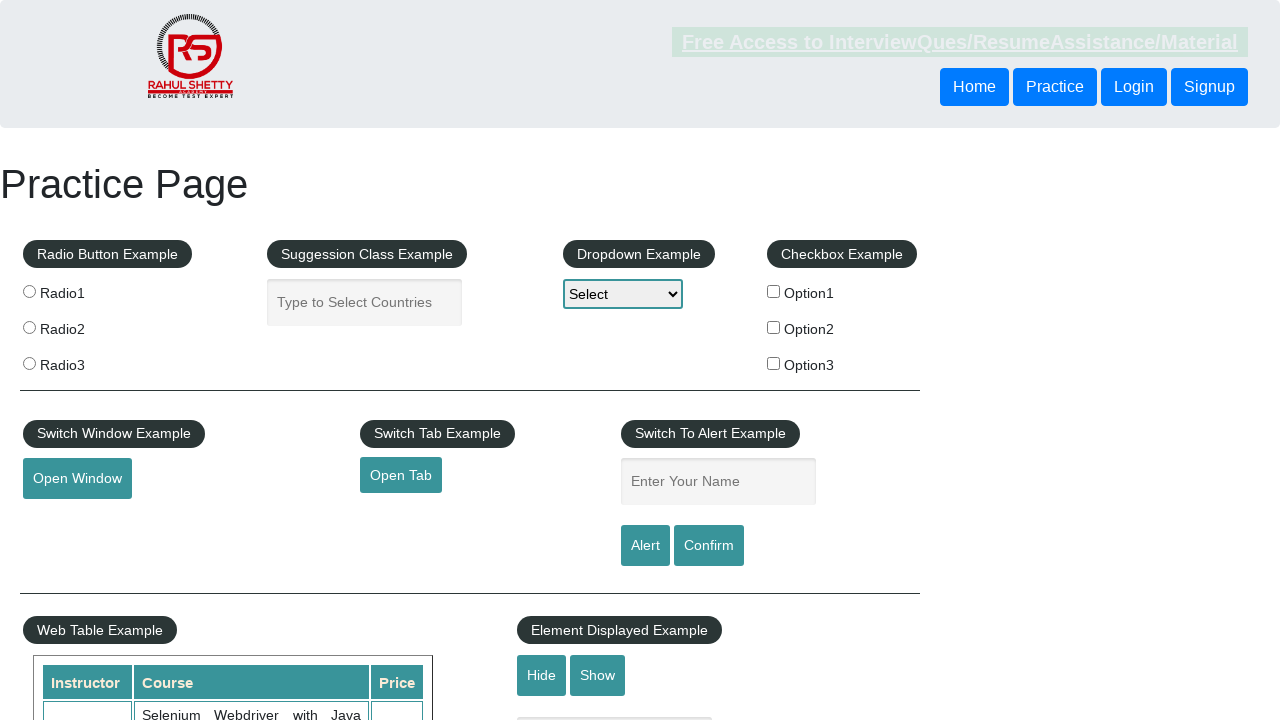

Hovered over 'Mouse Hover' element to reveal dropdown menu at (83, 361) on #mousehover
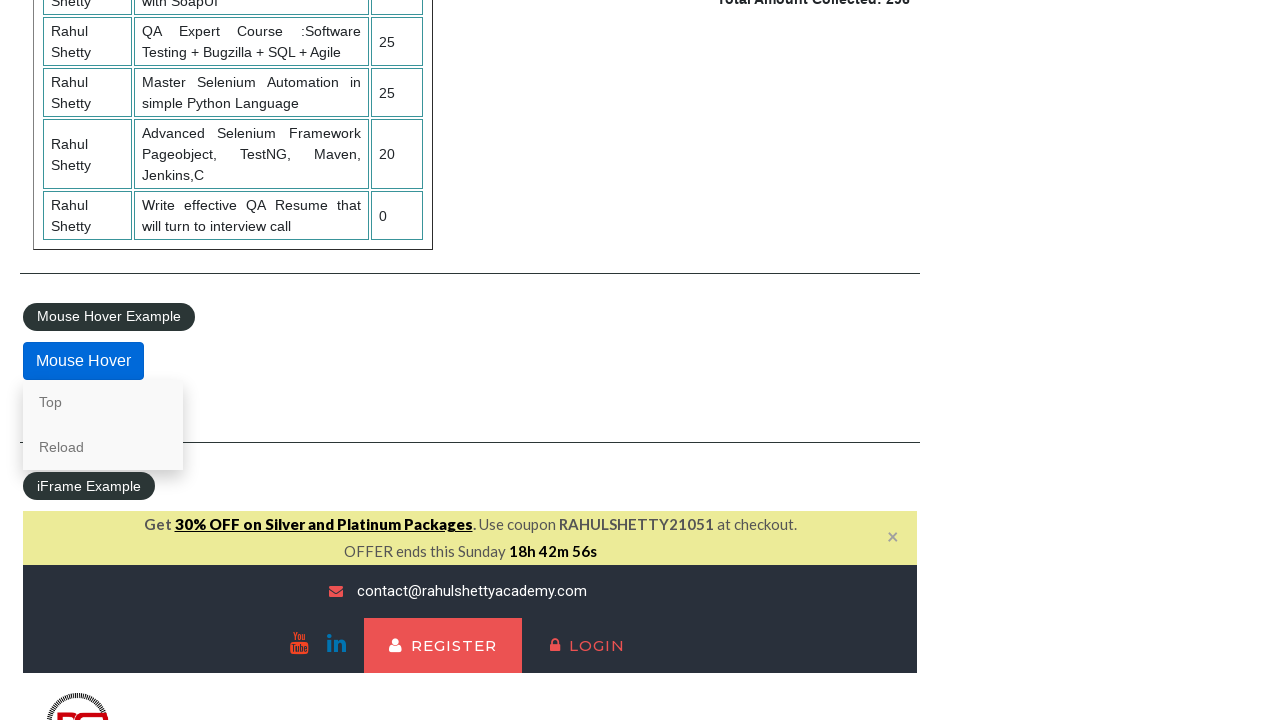

Clicked 'Reload' link from dropdown menu at (103, 447) on a:text('Reload')
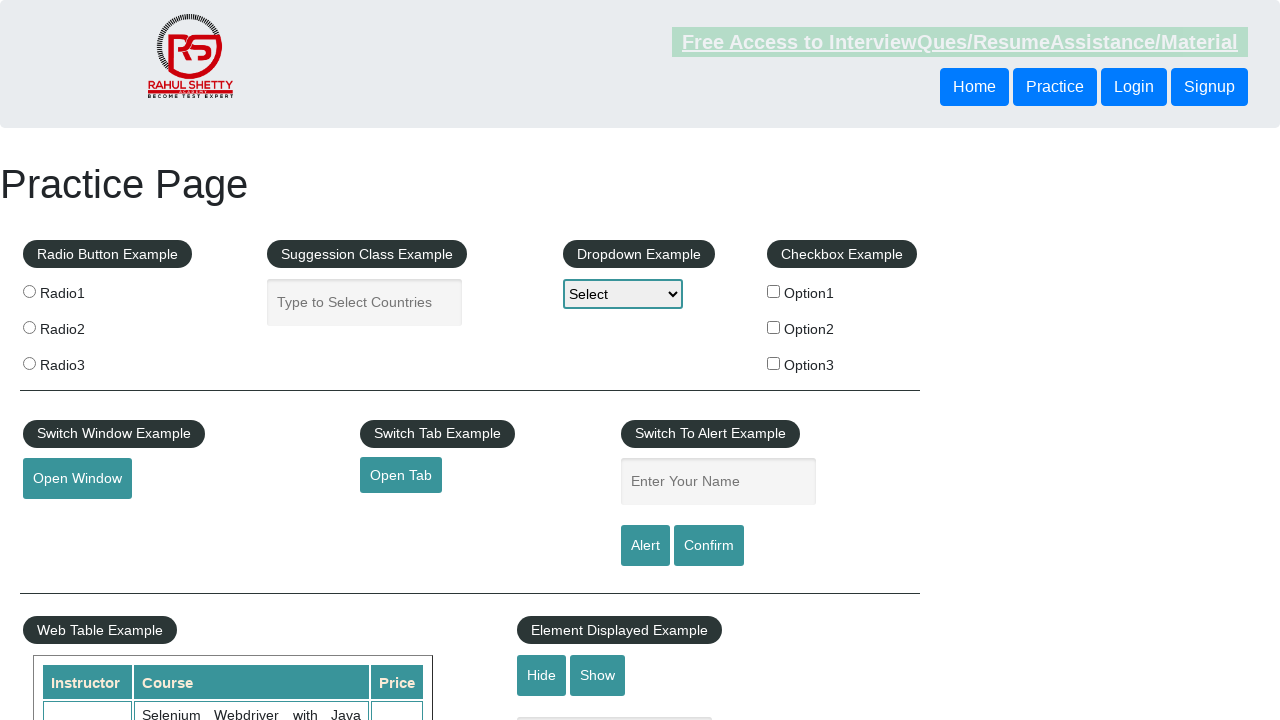

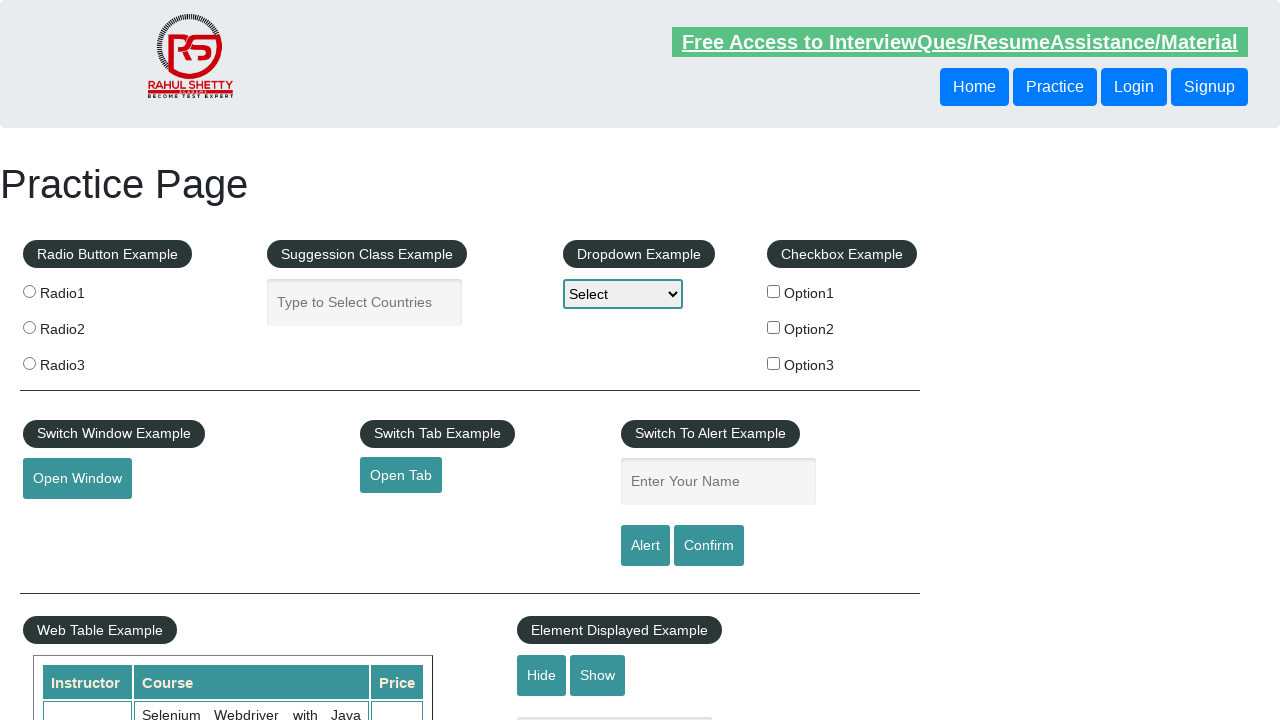